Tests dynamic controls by clicking Remove button and waiting for checkbox to disappear and confirmation message to appear

Starting URL: https://practice.cydeo.com/dynamic_controls

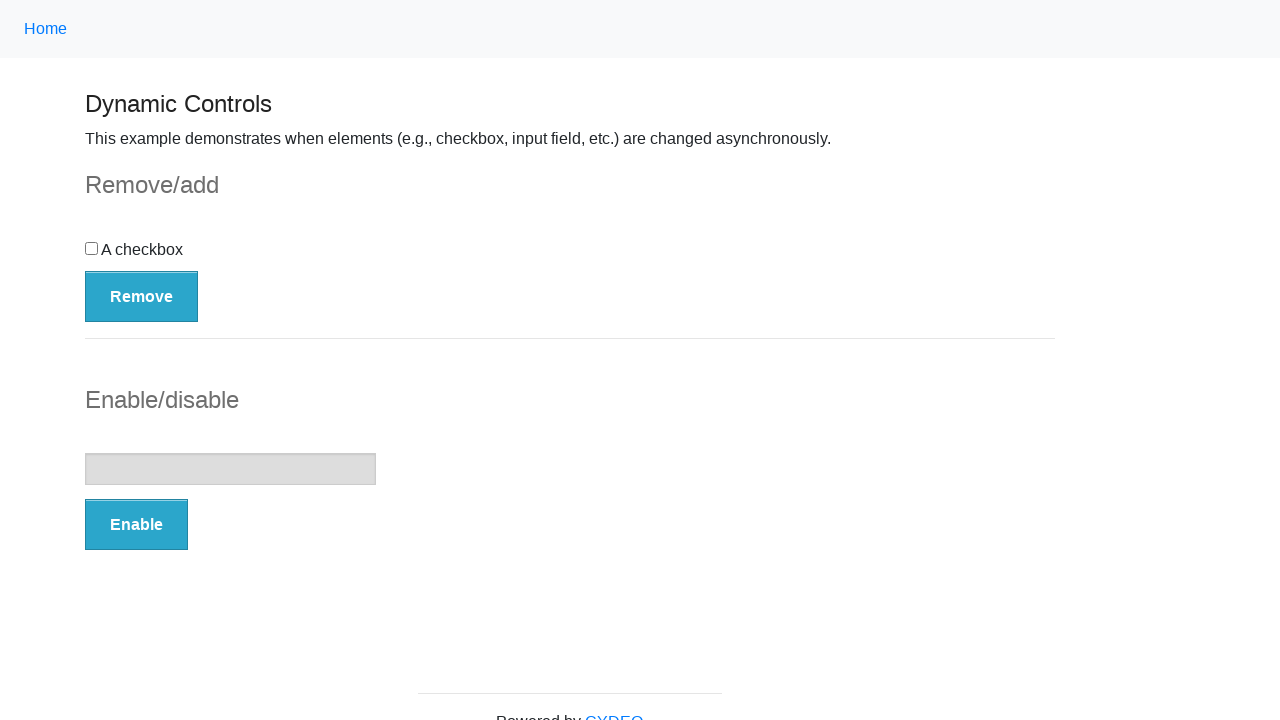

Clicked Remove button at (142, 296) on button:has-text('Remove')
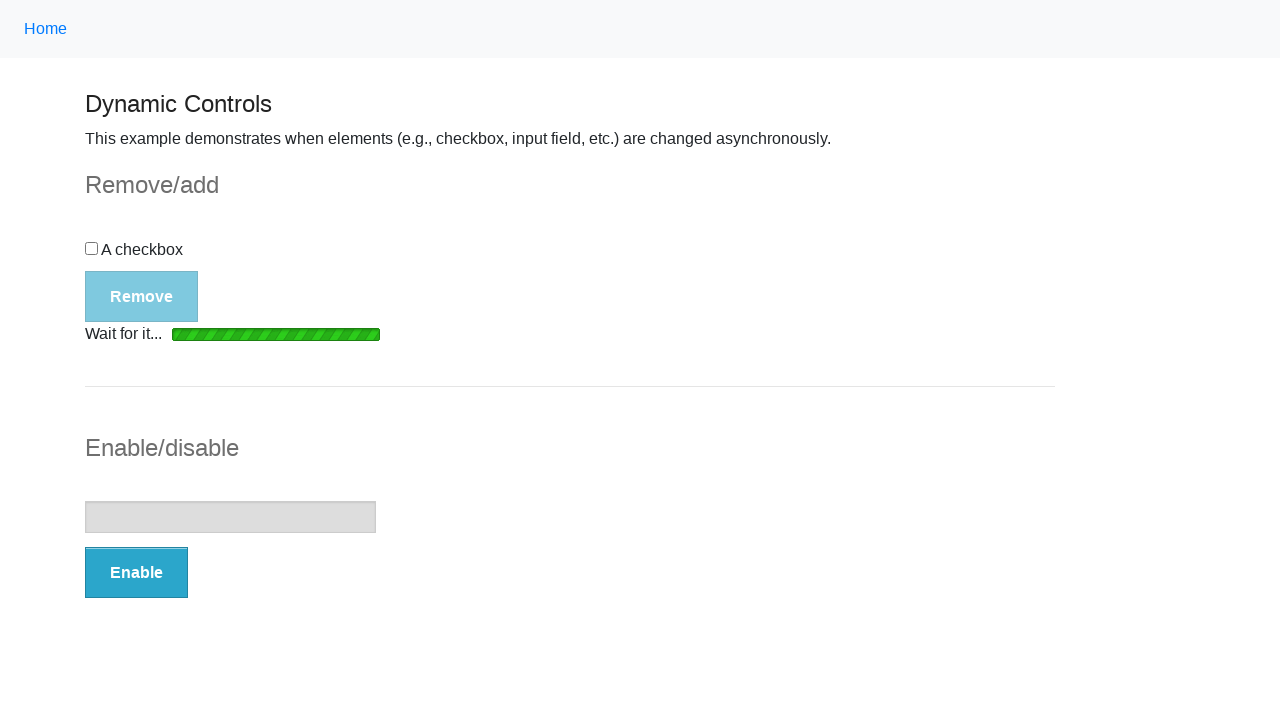

Loading bar appeared
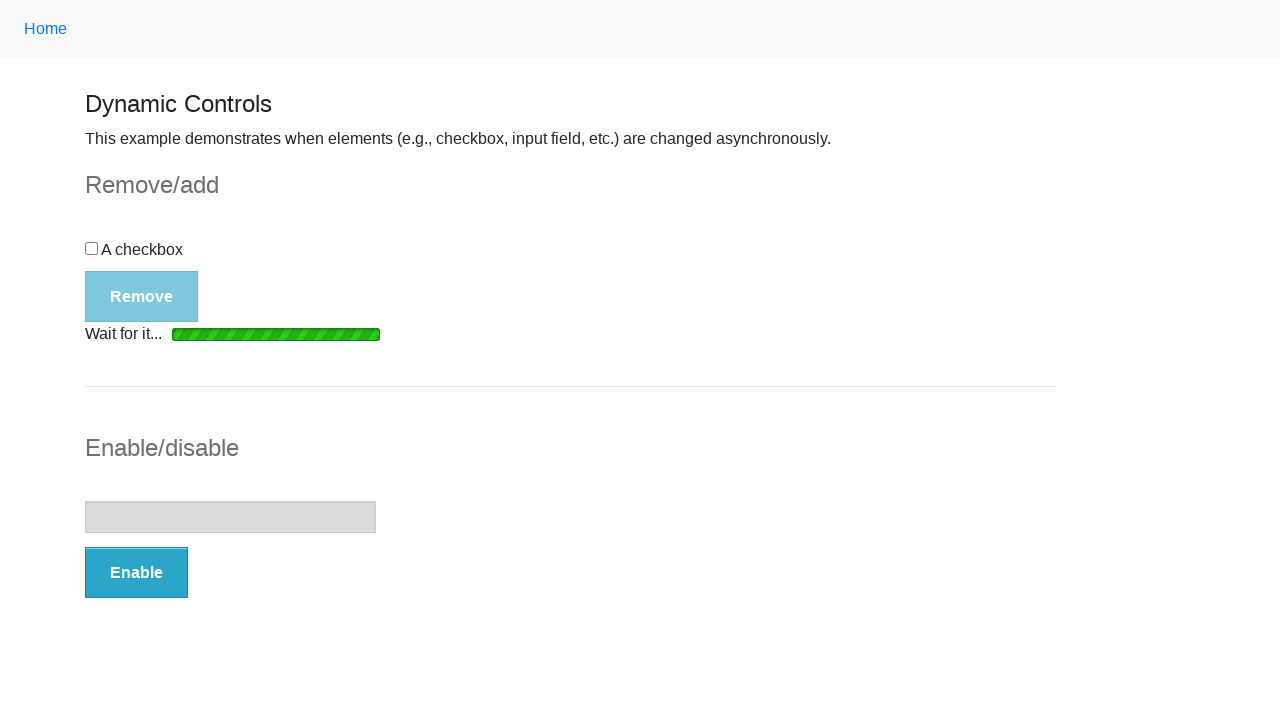

Loading bar disappeared
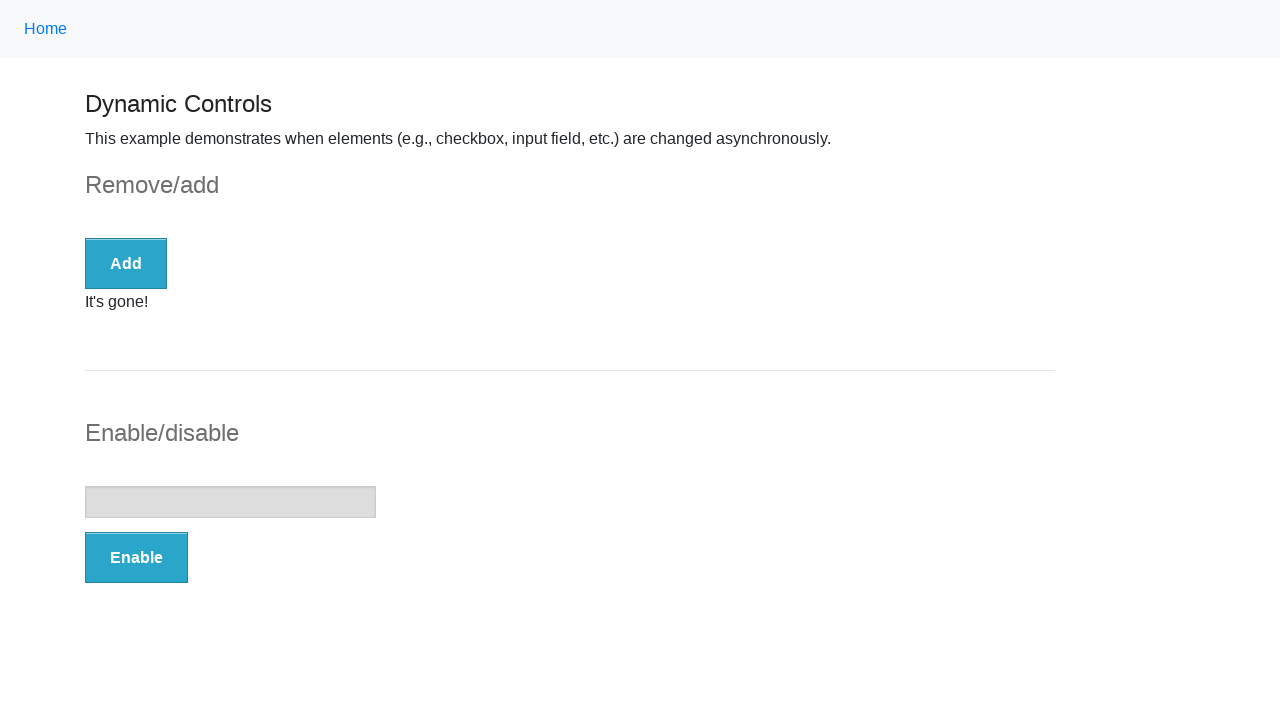

Checked if checkbox is visible
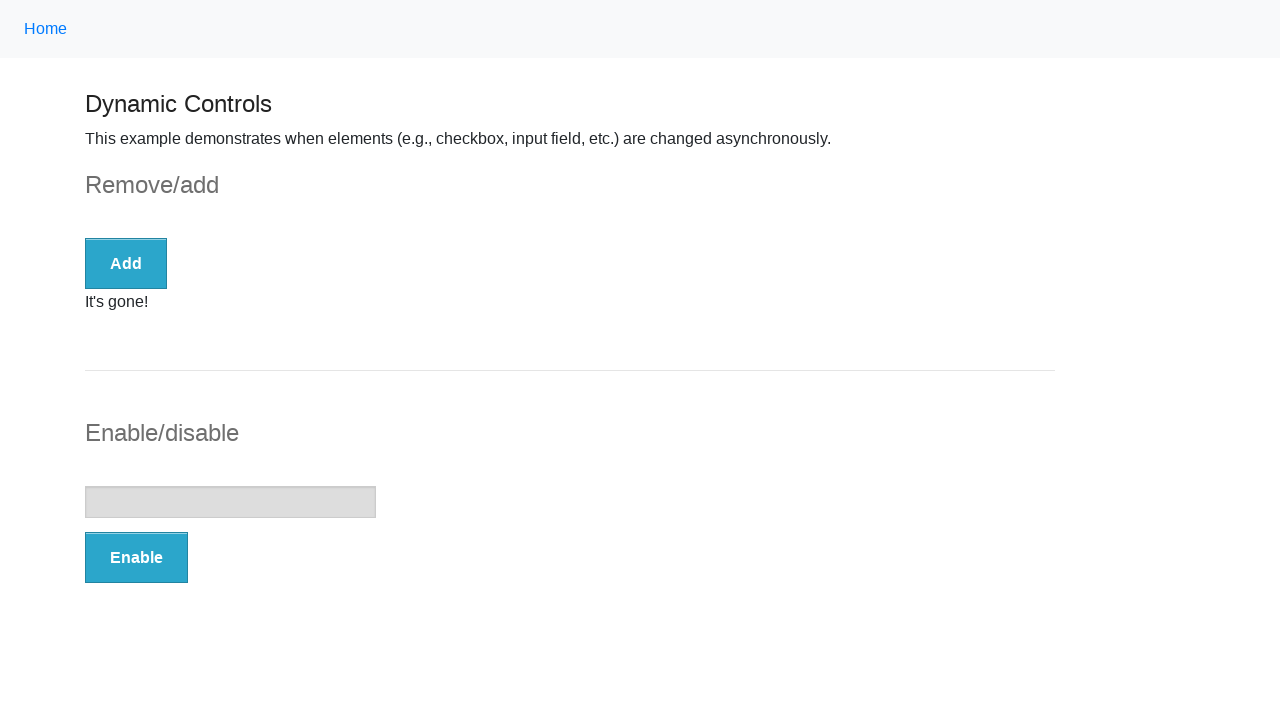

Verified checkbox is not displayed
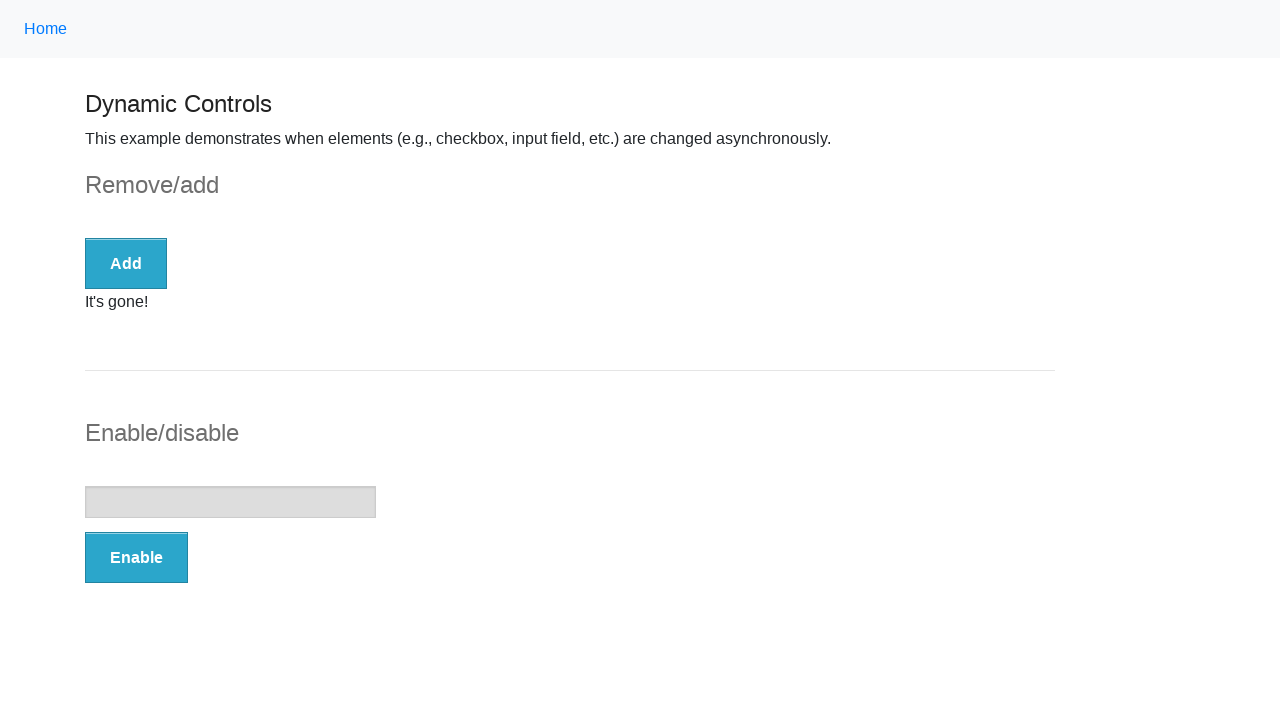

Located confirmation message element
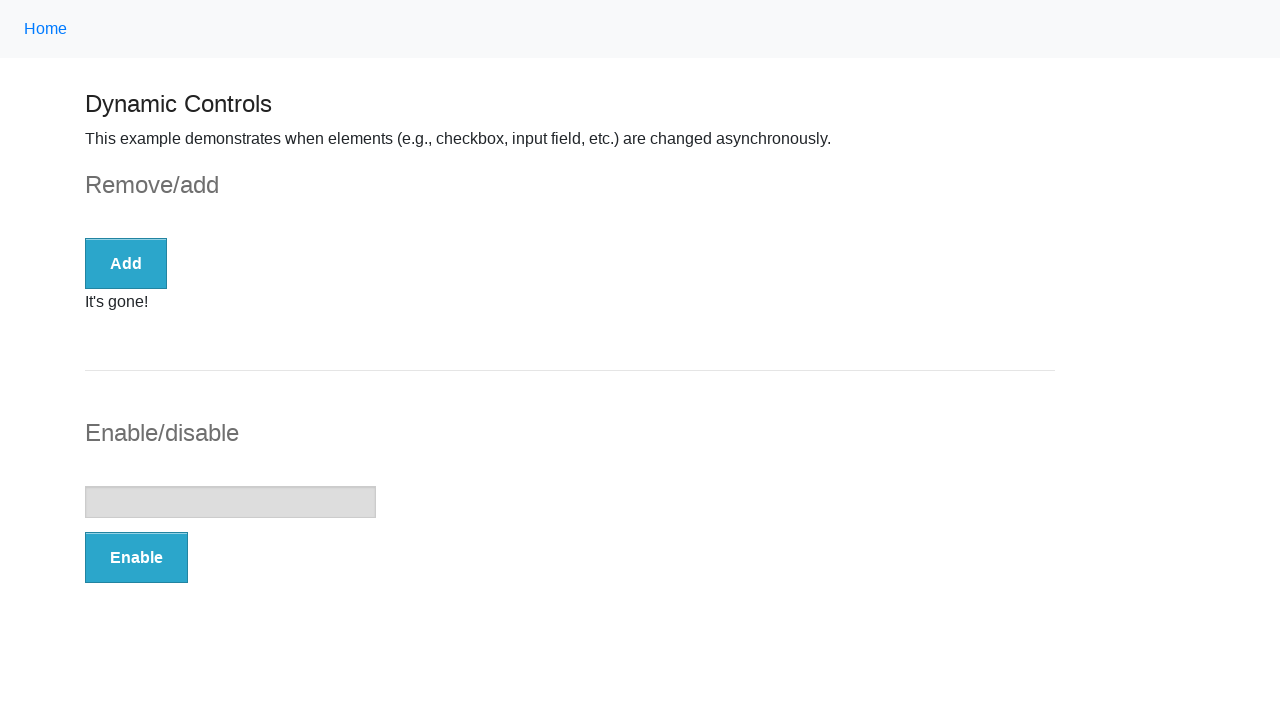

Verified confirmation message is visible
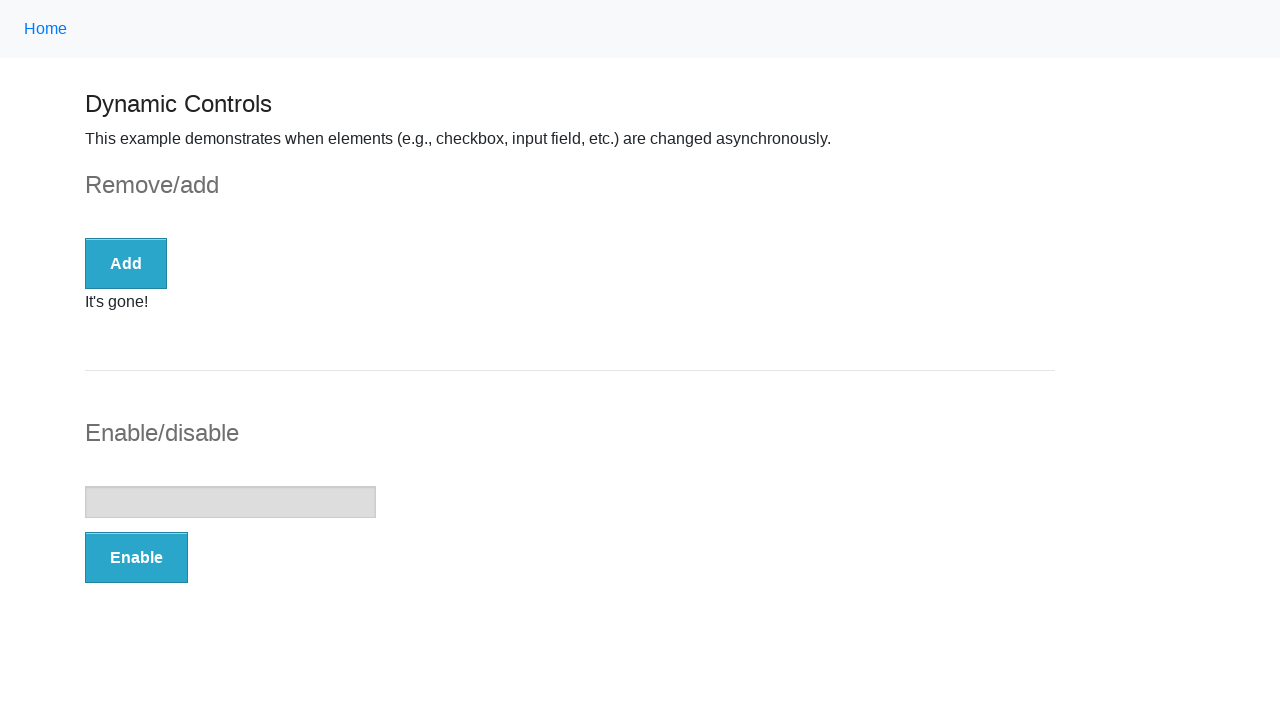

Verified confirmation message contains "It's gone!"
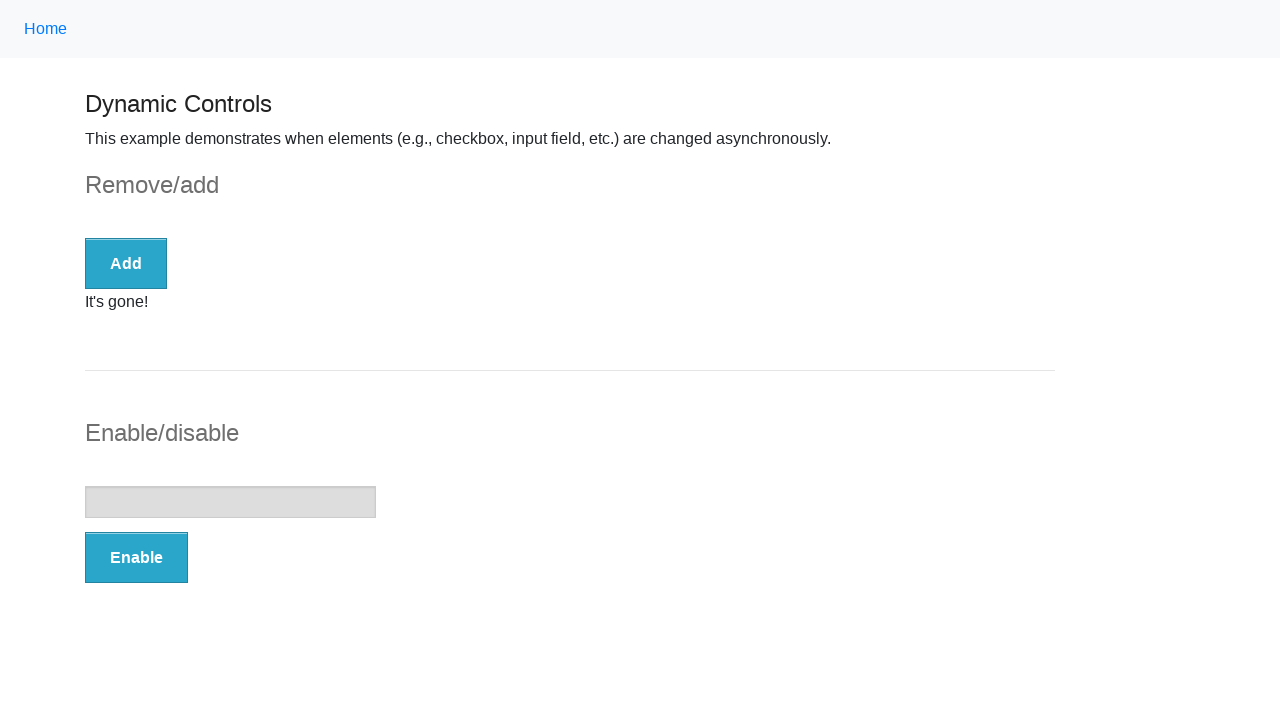

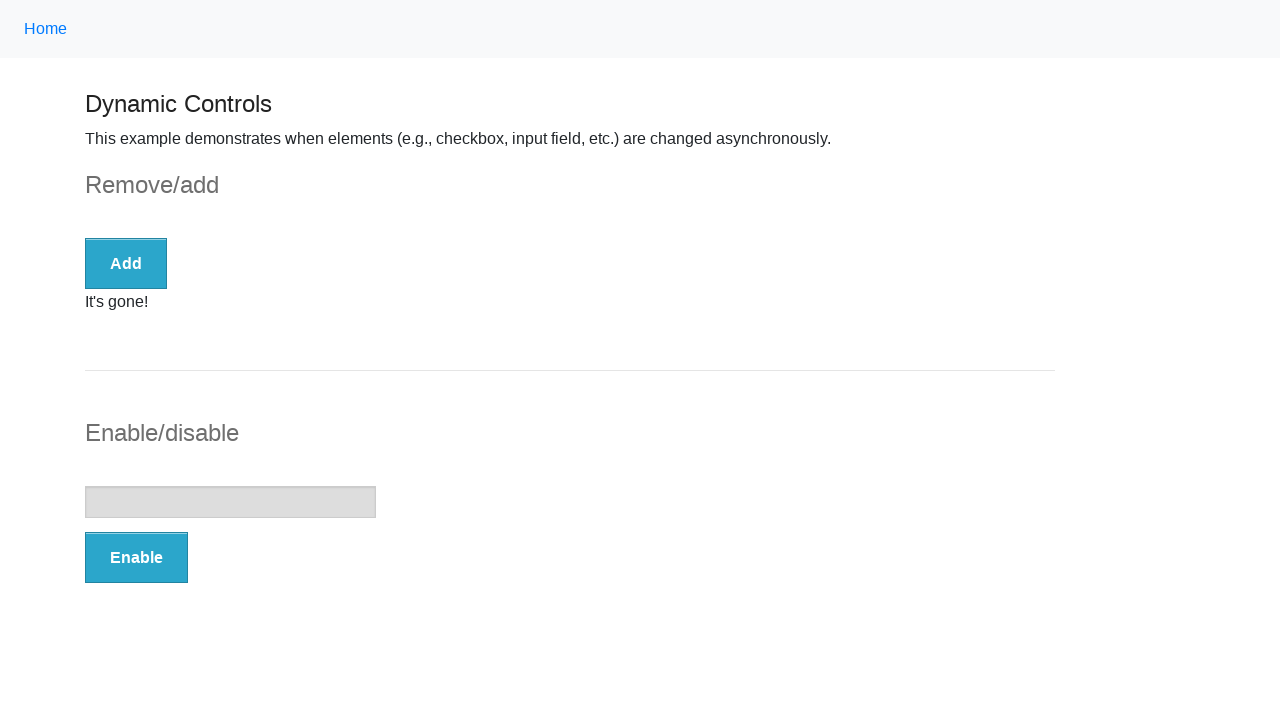